Tests the progress bar functionality by clicking the Start button and waiting for the progress bar to reach 100% completion

Starting URL: https://demoqa.com/progress-bar

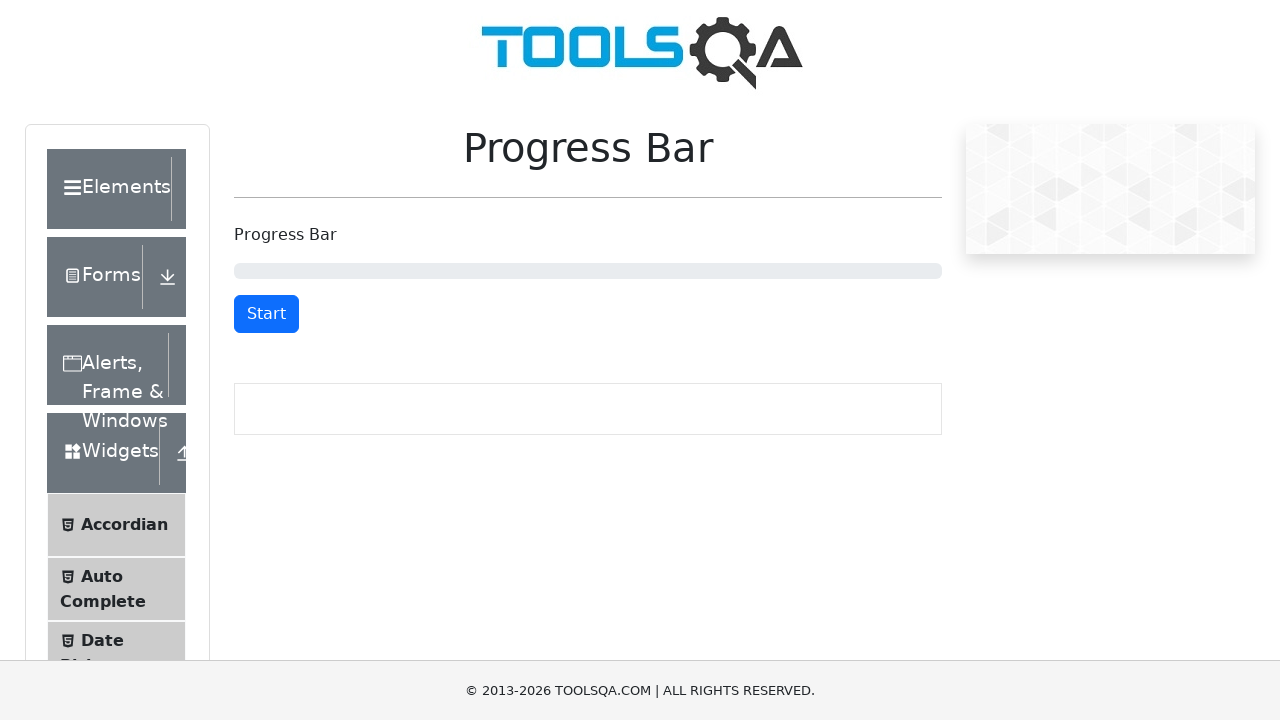

Clicked the Start button to begin the progress bar at (266, 314) on xpath=//button[text()='Start']
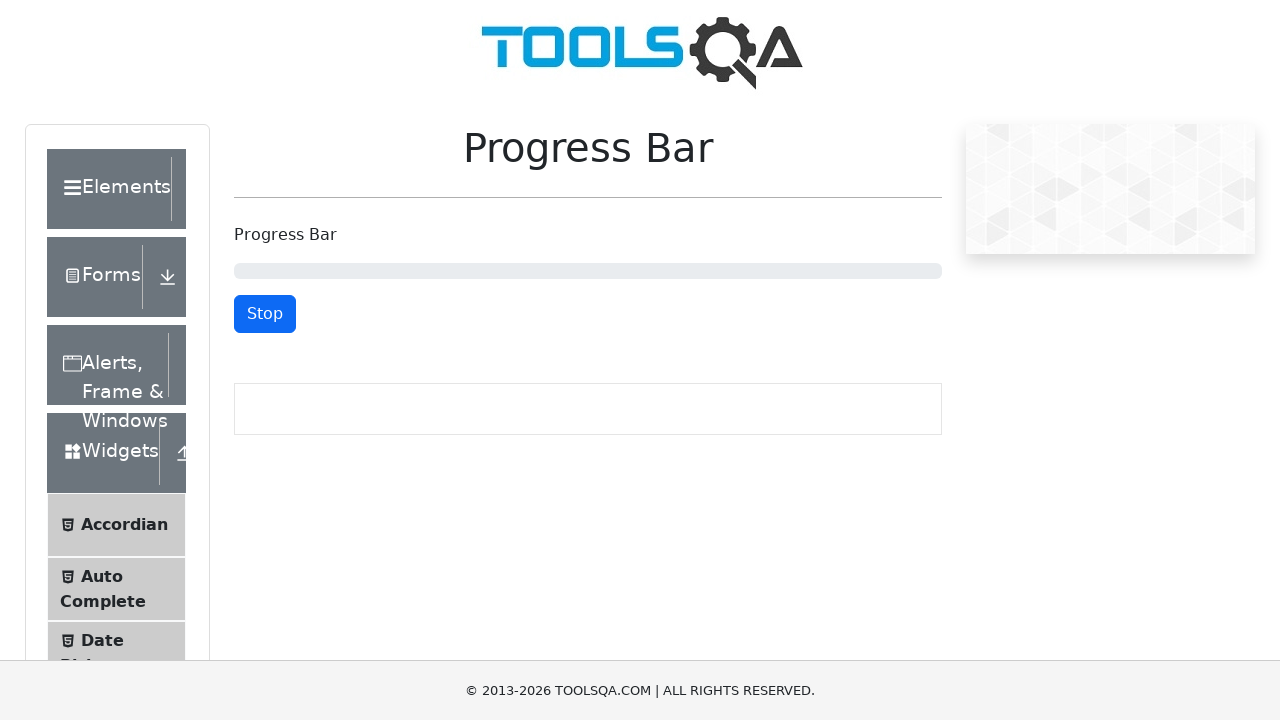

Waited for progress bar to reach 100% completion
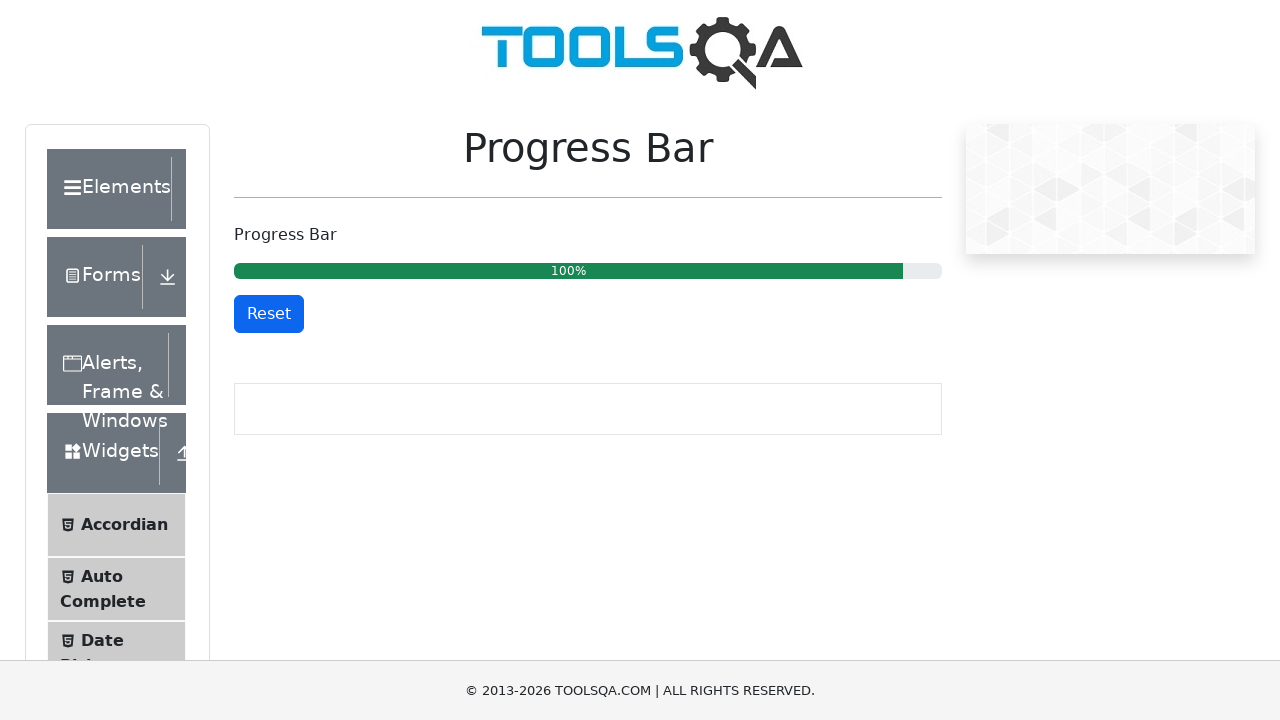

Located the progress bar element
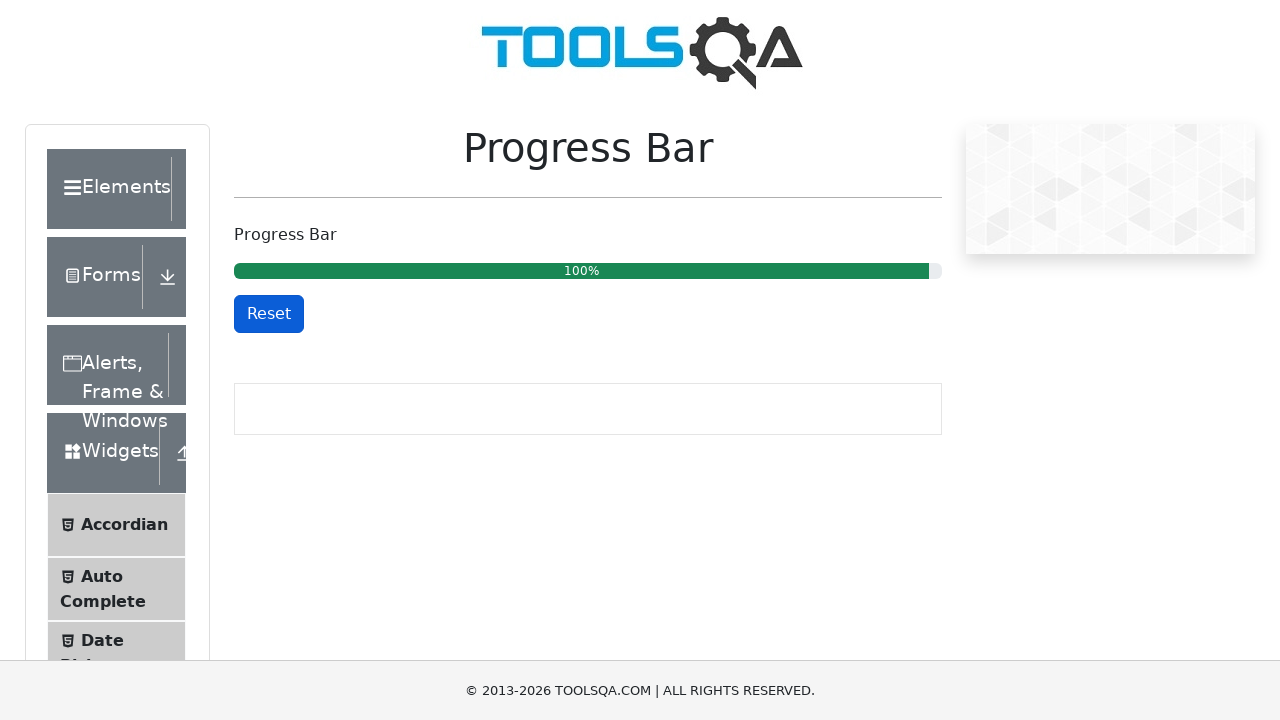

Verified progress bar is at 100% completion
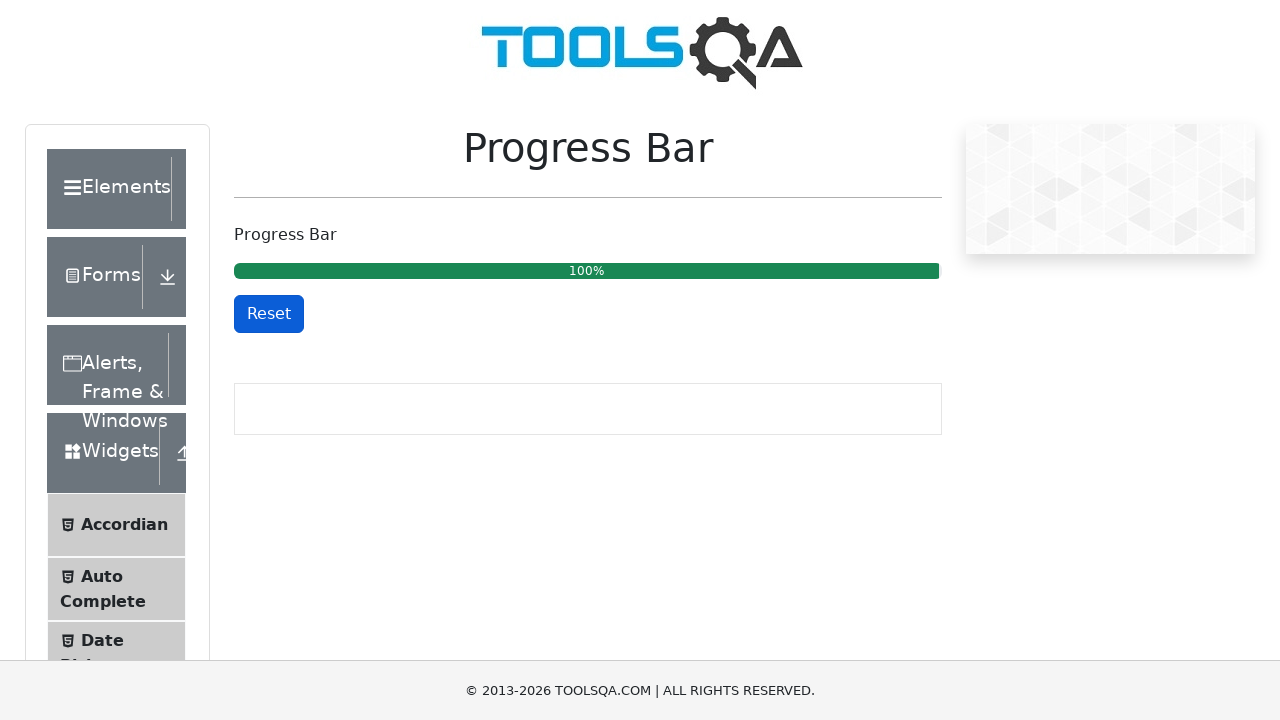

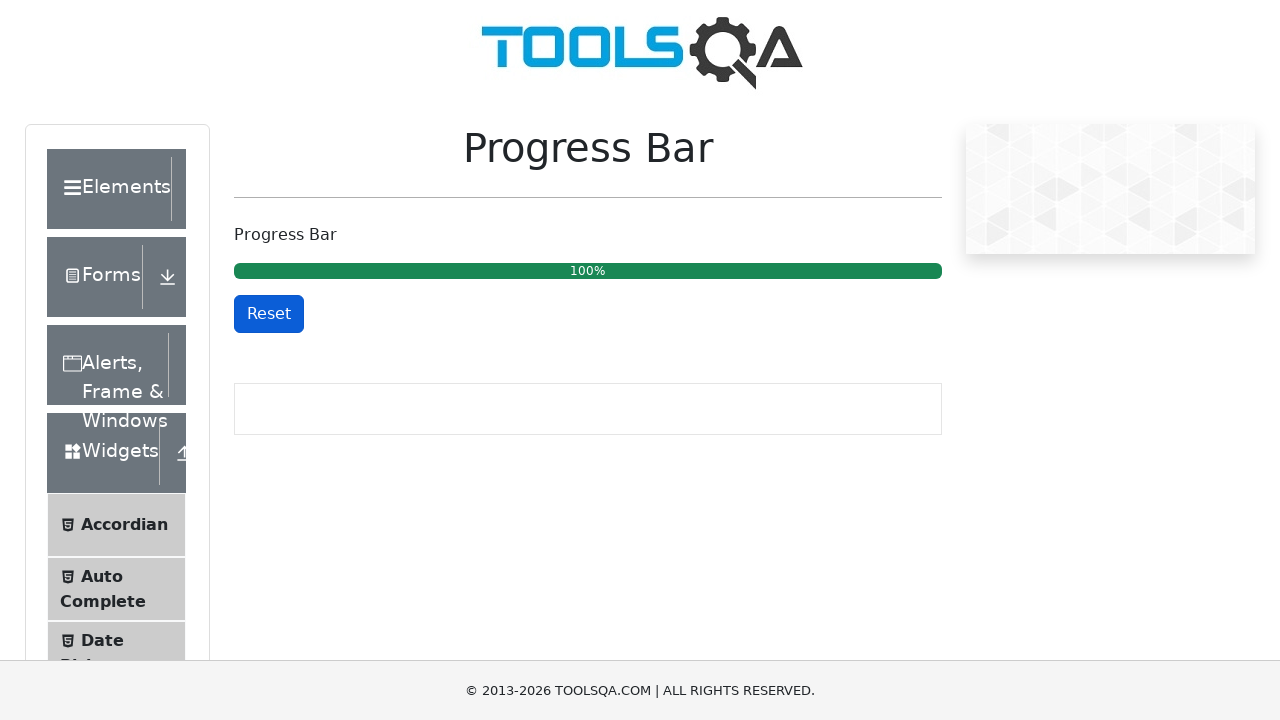